Tests text input visibility toggle and fills a text field using JavaScript execution on a practice form

Starting URL: https://www.letskodeit.com/practice

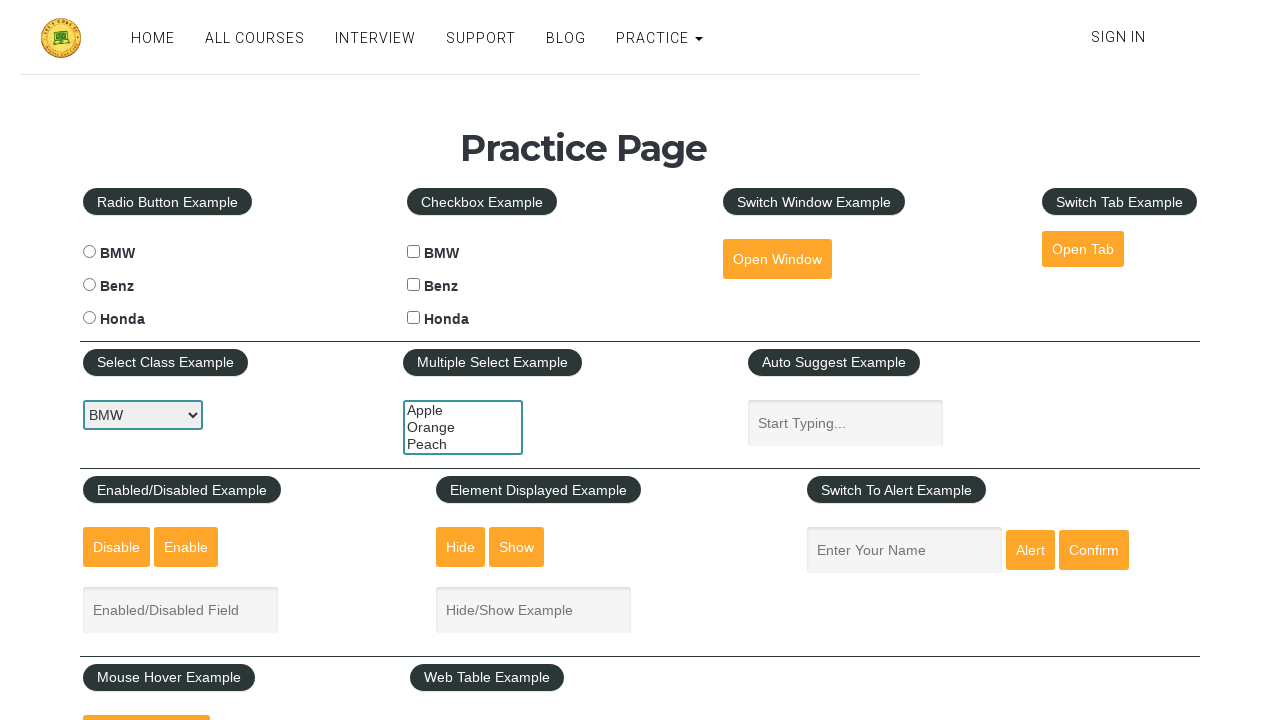

Clicked show textbox button to make text field visible at (517, 547) on #show-textbox
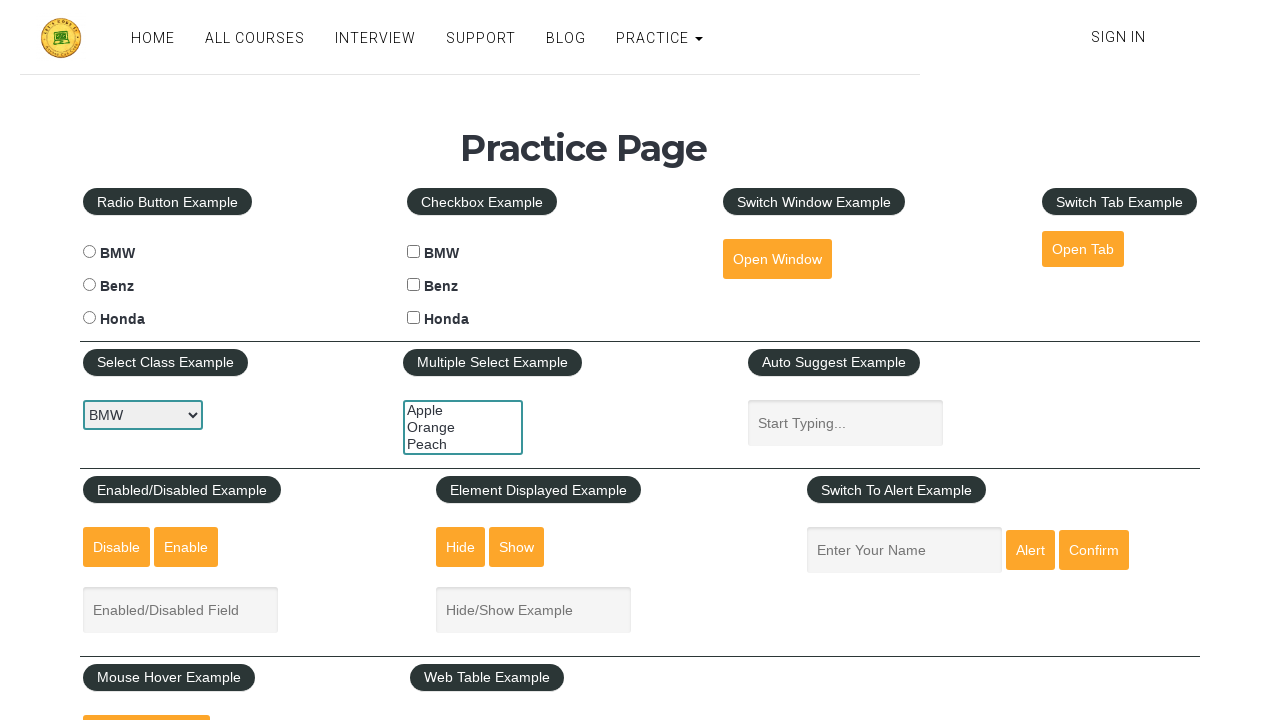

Filled displayed text field with 'automation' using JavaScript execution
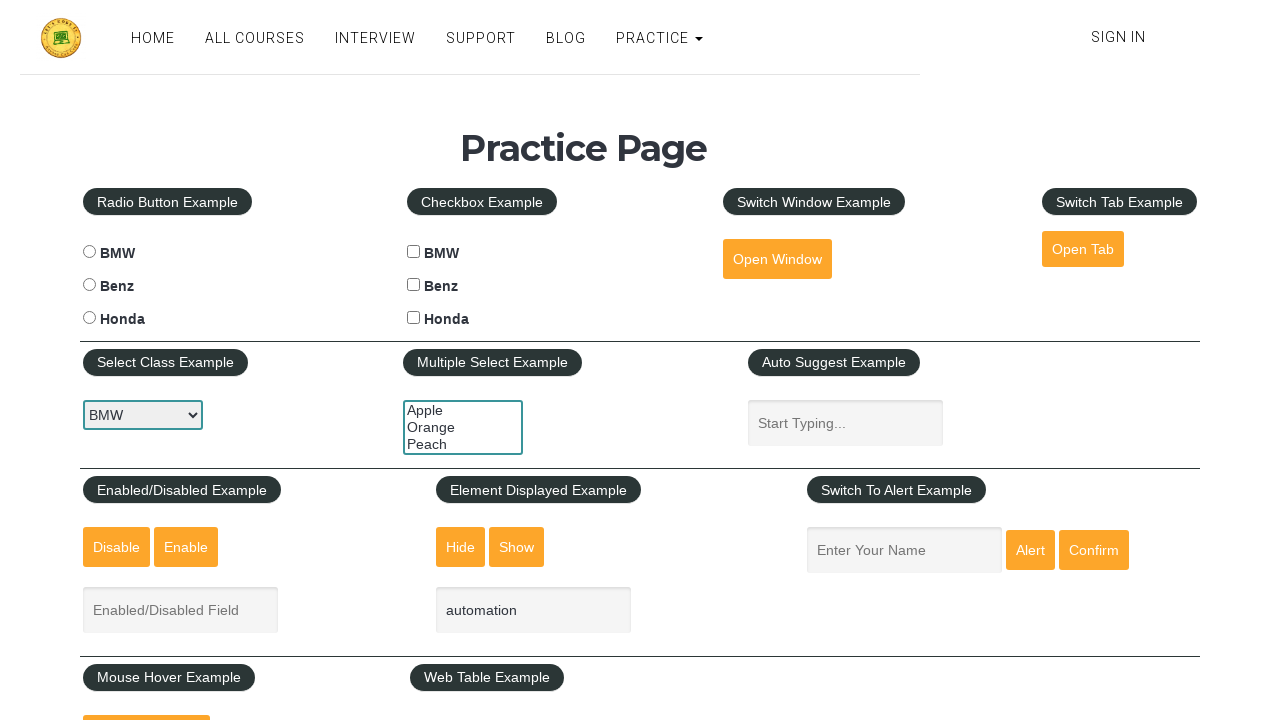

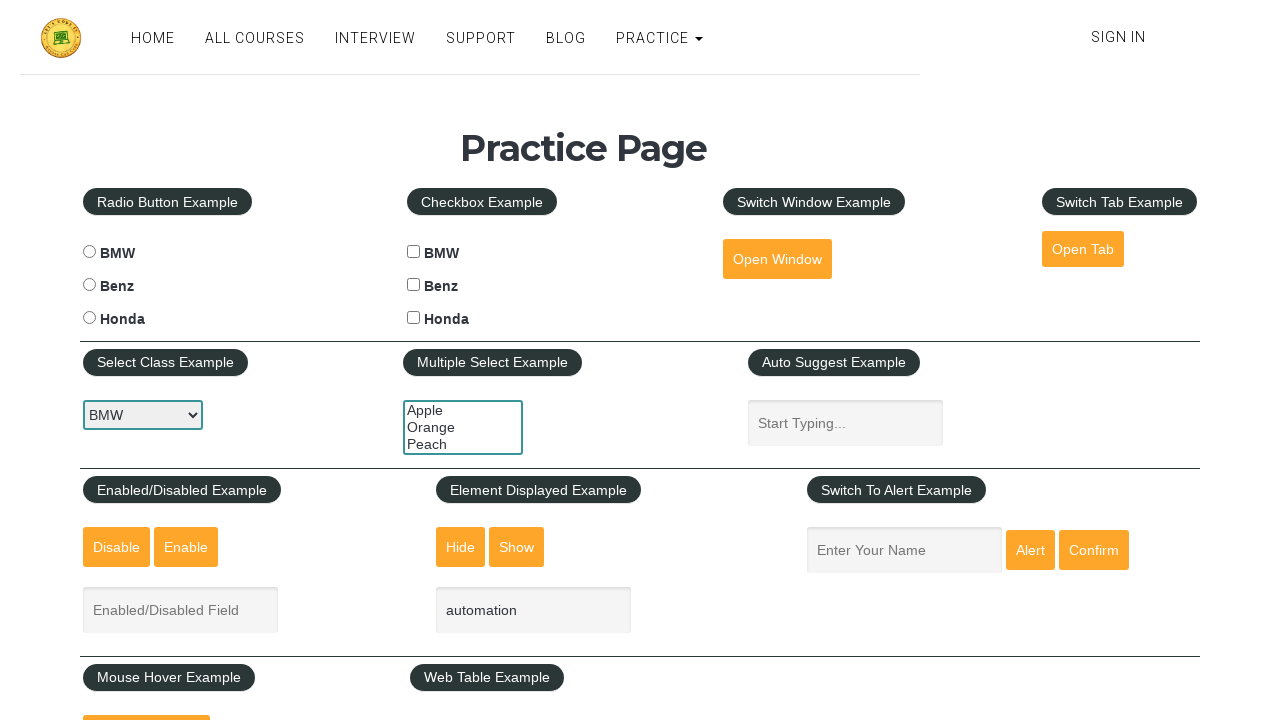